Tests JavaScript confirmation alert handling by clicking a button to trigger an alert, accepting it, and verifying the result message on the page.

Starting URL: http://the-internet.herokuapp.com/javascript_alerts

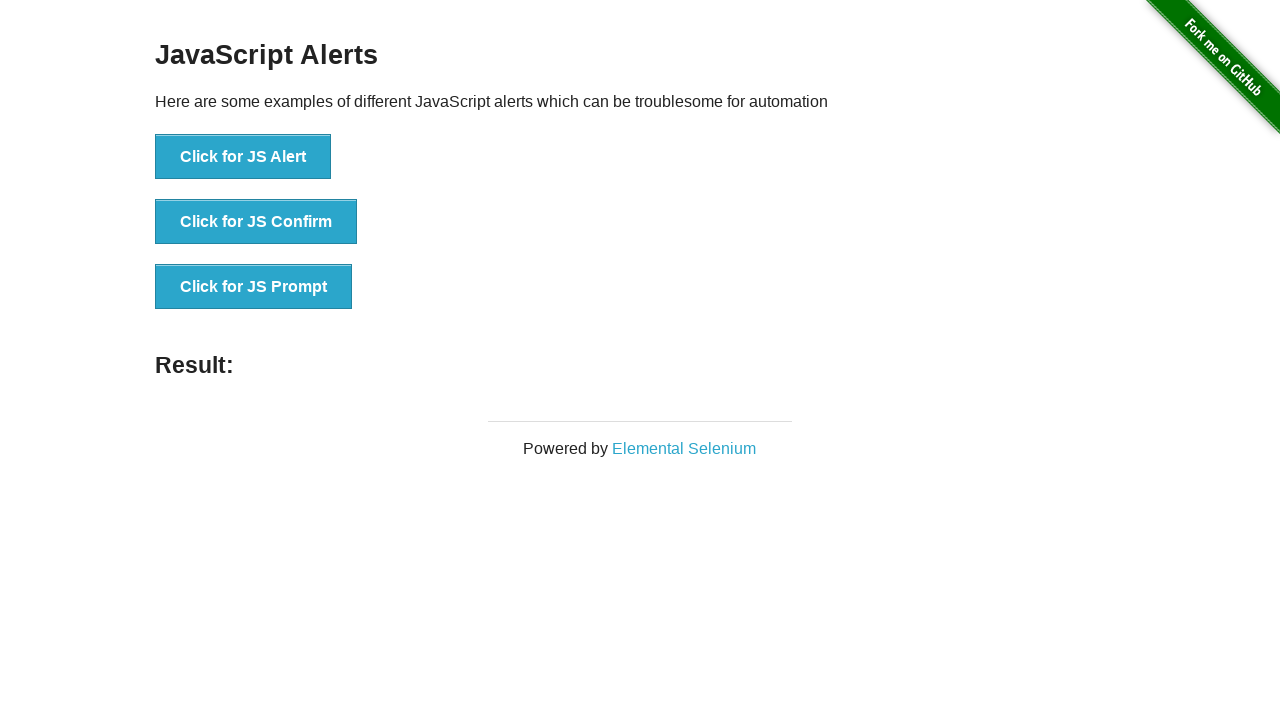

Set up dialog handler to accept confirmation alert
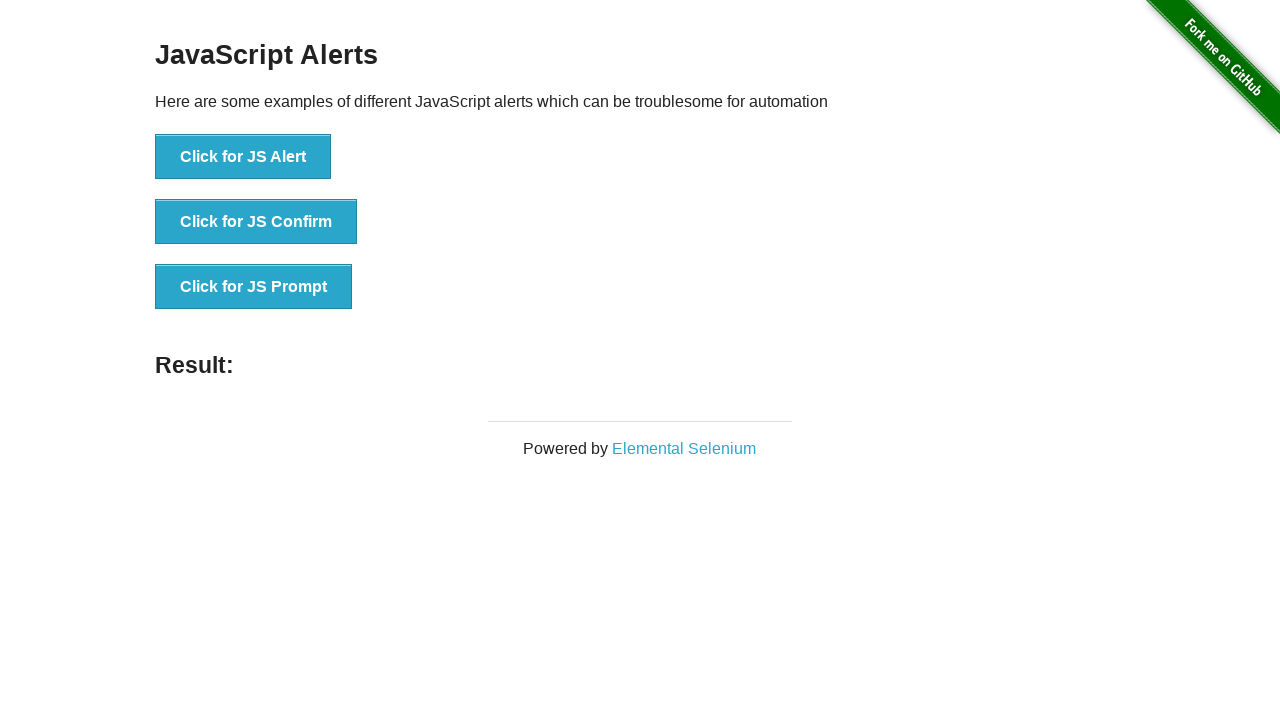

Clicked second button to trigger JavaScript confirmation alert at (256, 222) on button >> nth=1
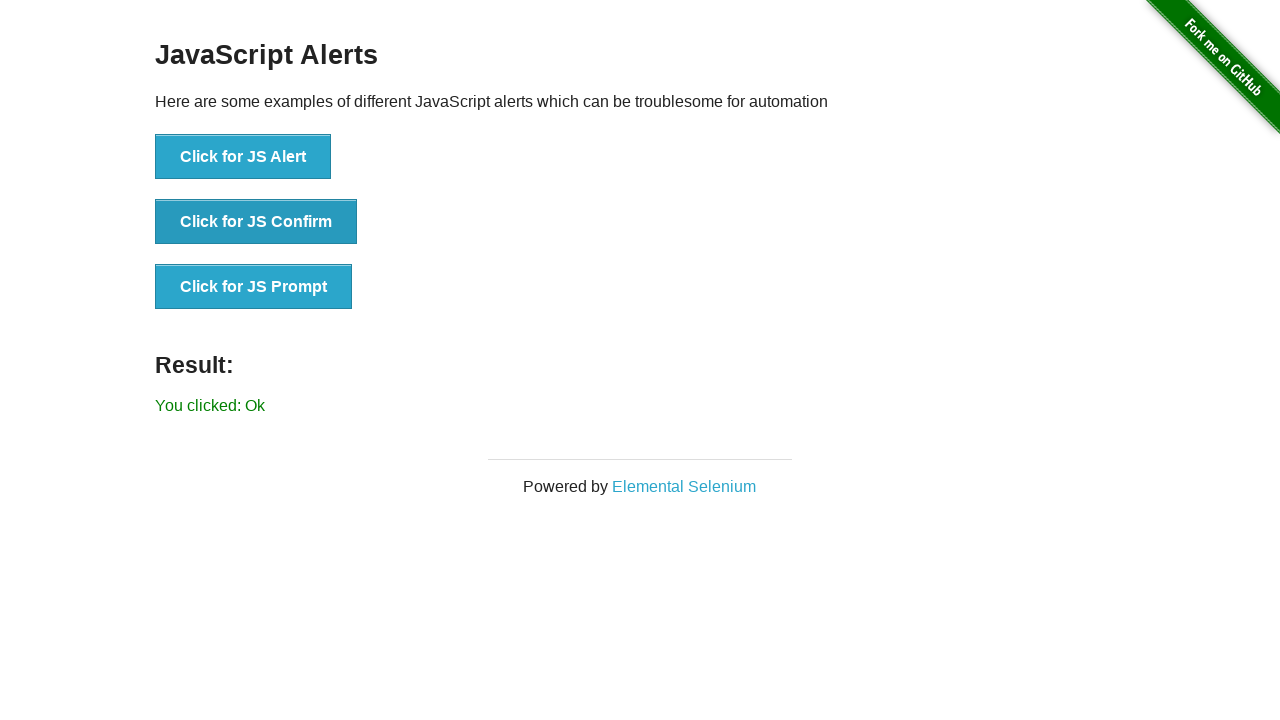

Result message element appeared on page
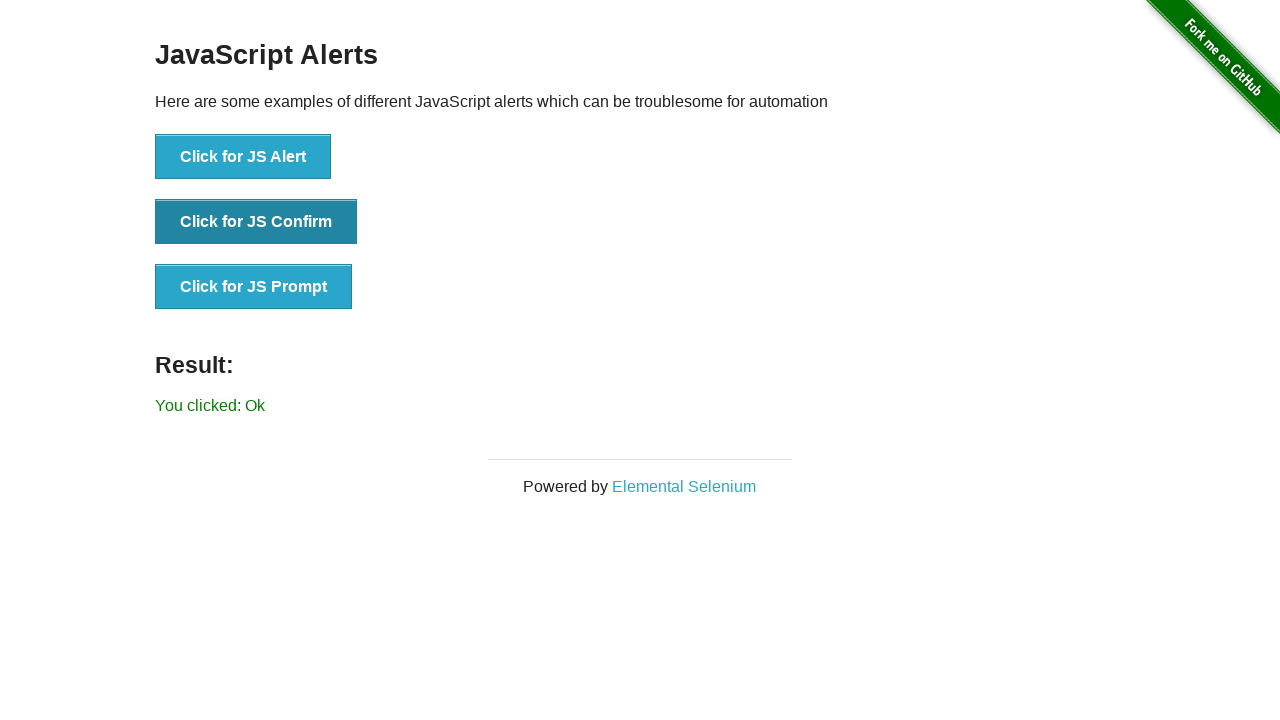

Retrieved result text content
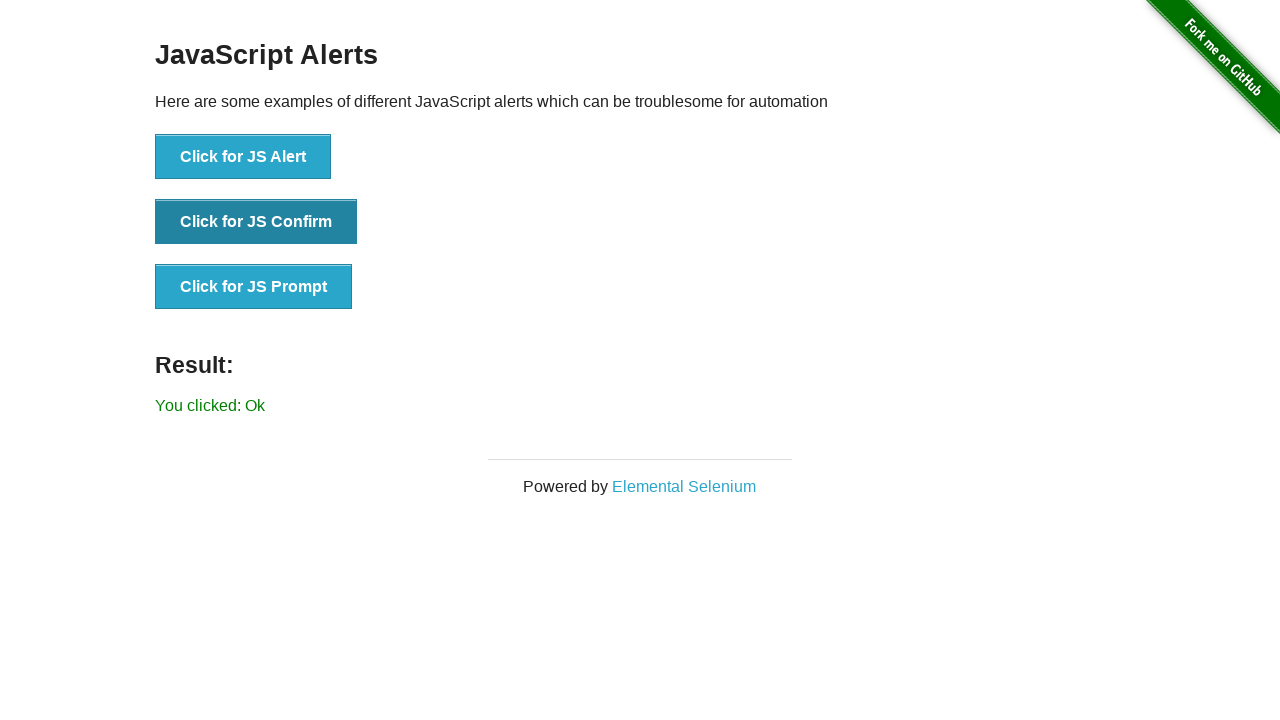

Verified result text is 'You clicked: Ok'
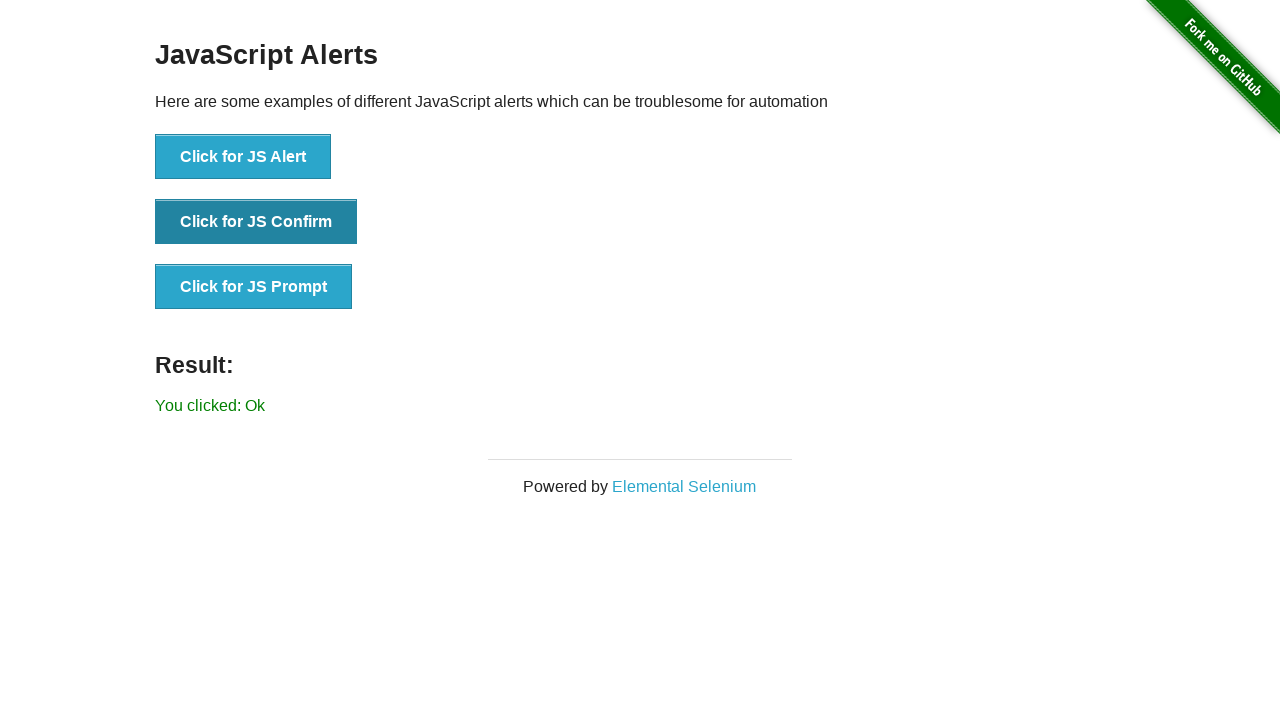

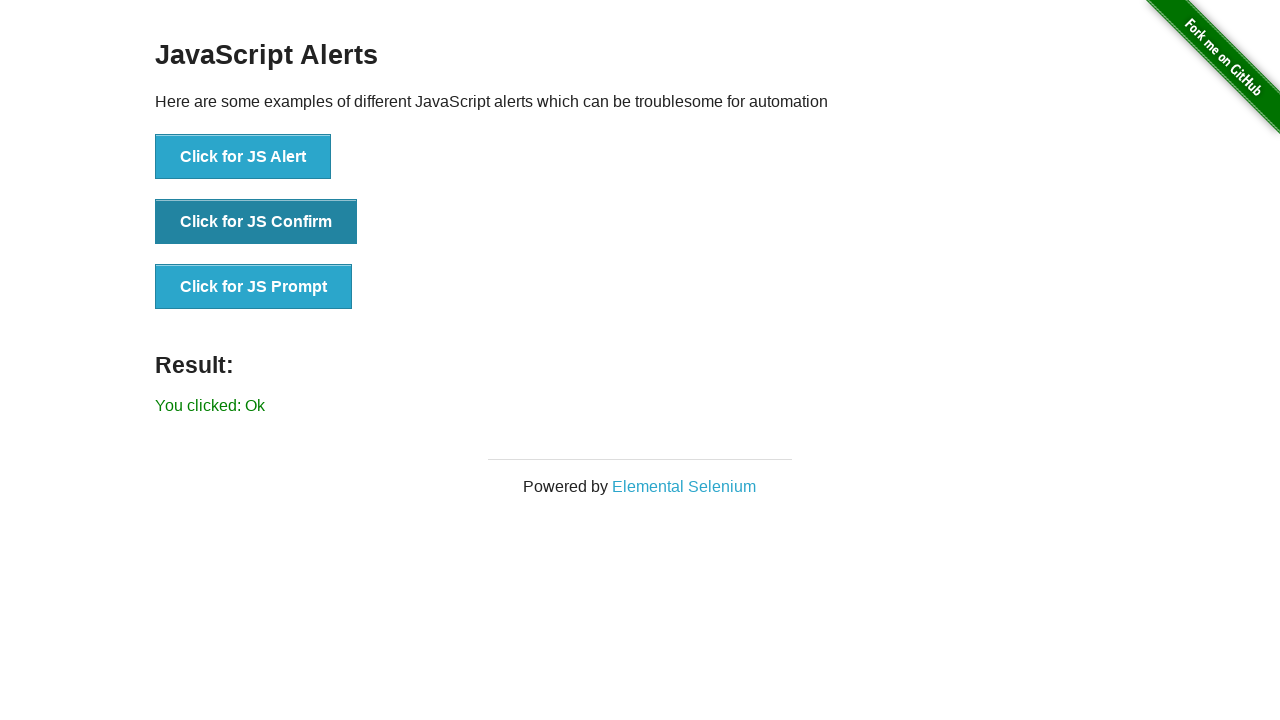